Tests scrolling functionality by scrolling down to a "CYDEO" link at the bottom of a large page, then scrolling back up to the "Home" link at the top.

Starting URL: https://practice.cydeo.com/large

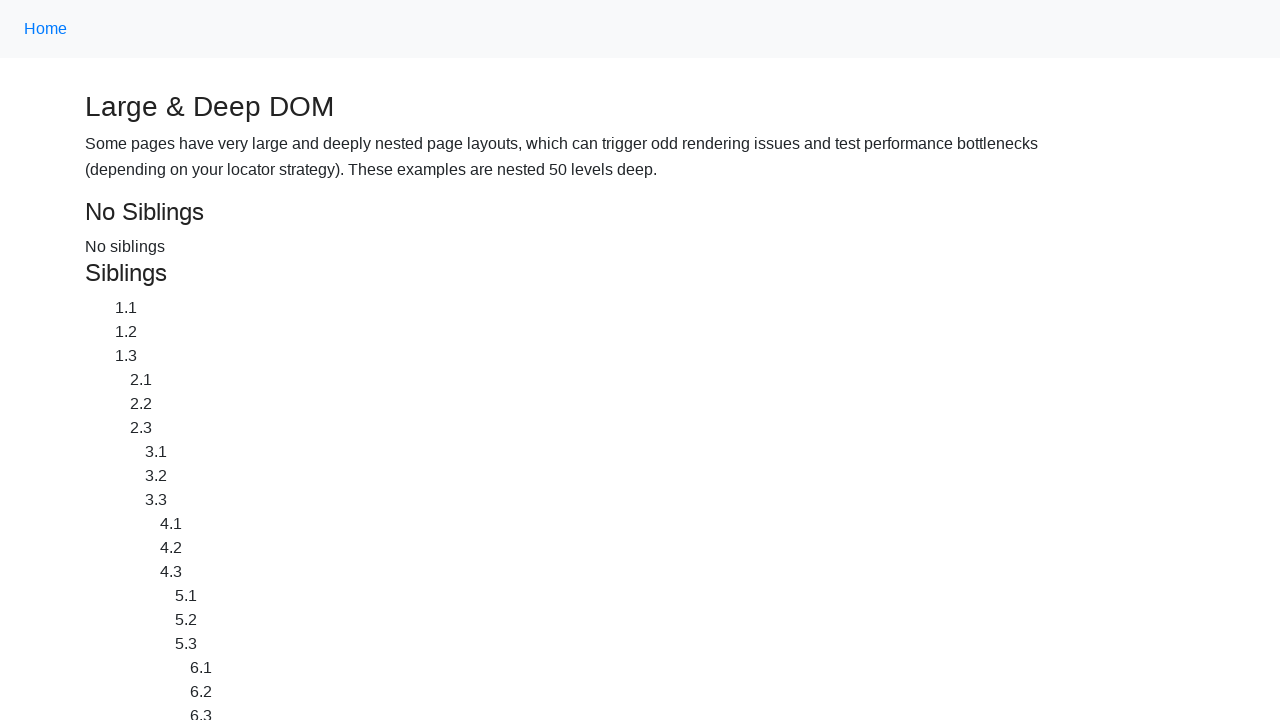

Located CYDEO link at bottom of page
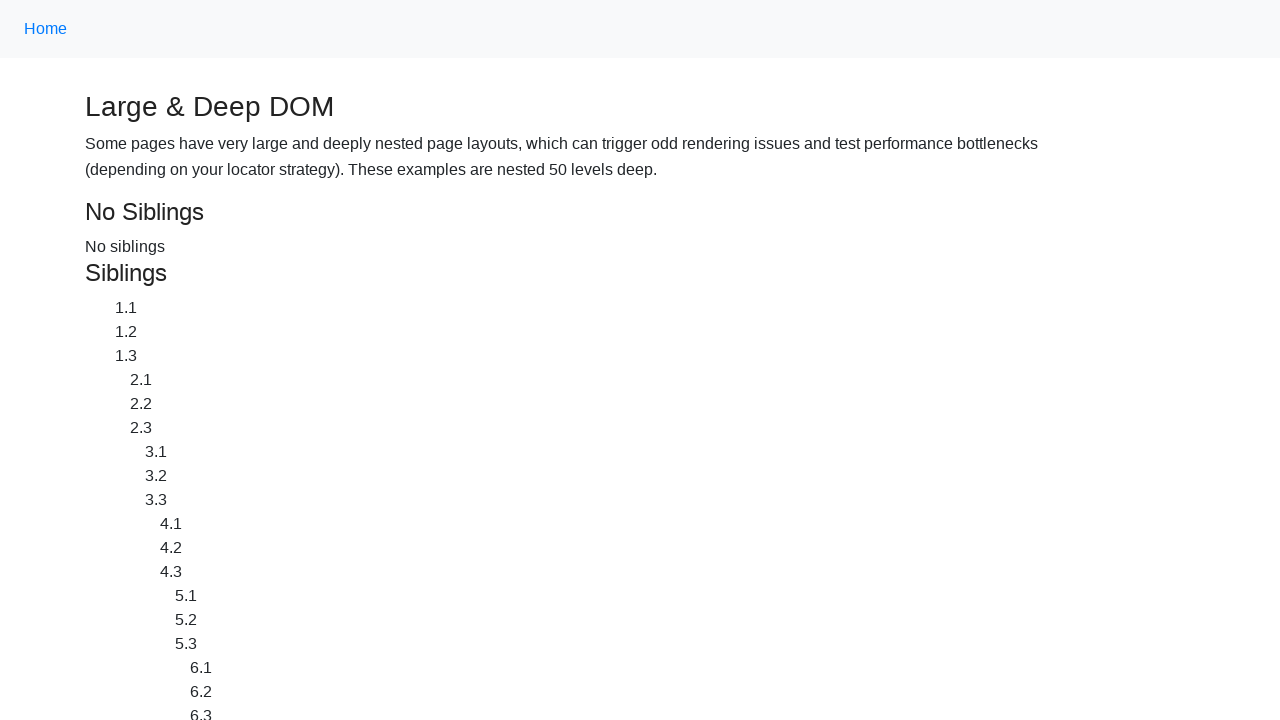

Located Home link at top of page
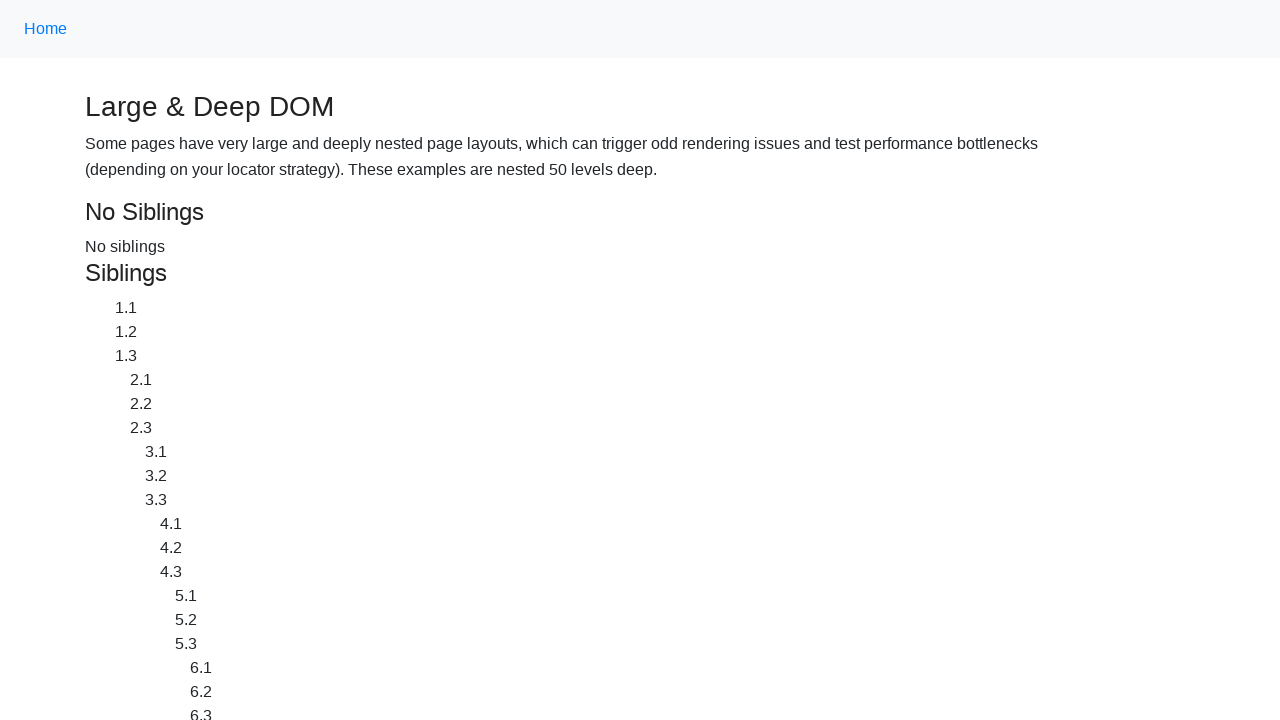

Scrolled down to CYDEO link at bottom of page
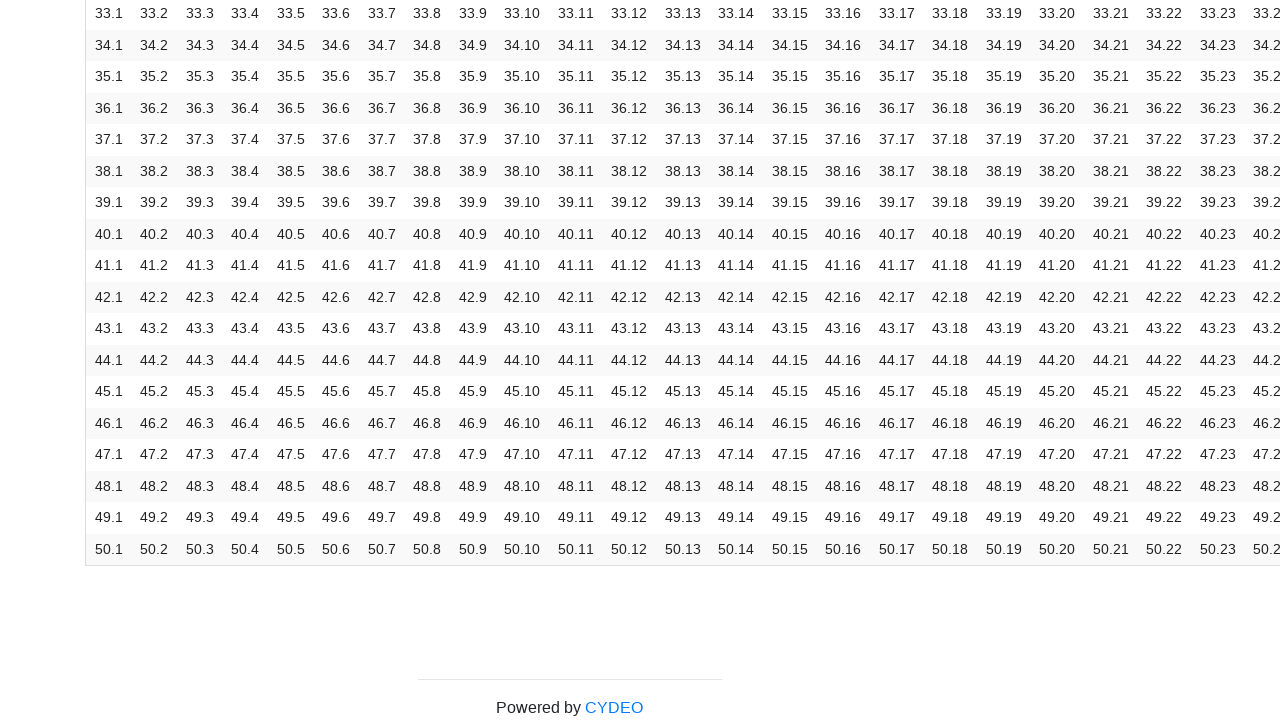

Waited 2 seconds to observe scroll to CYDEO link
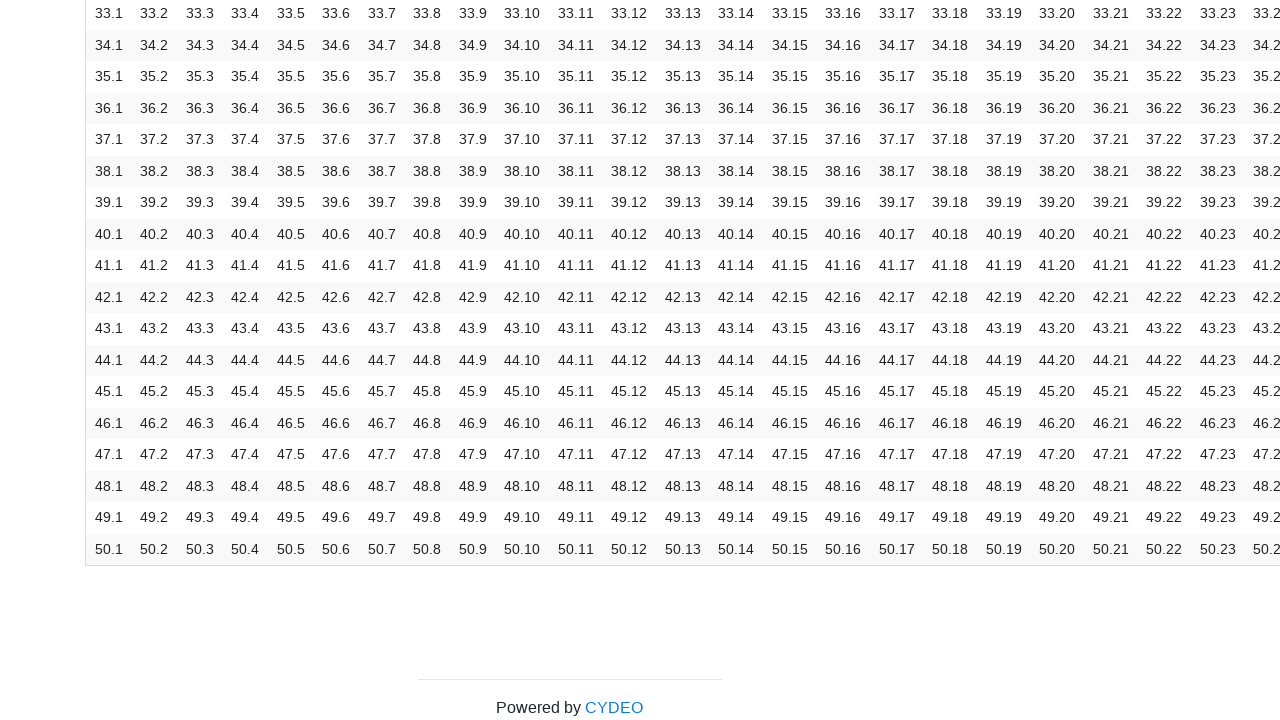

Scrolled up to Home link at top of page
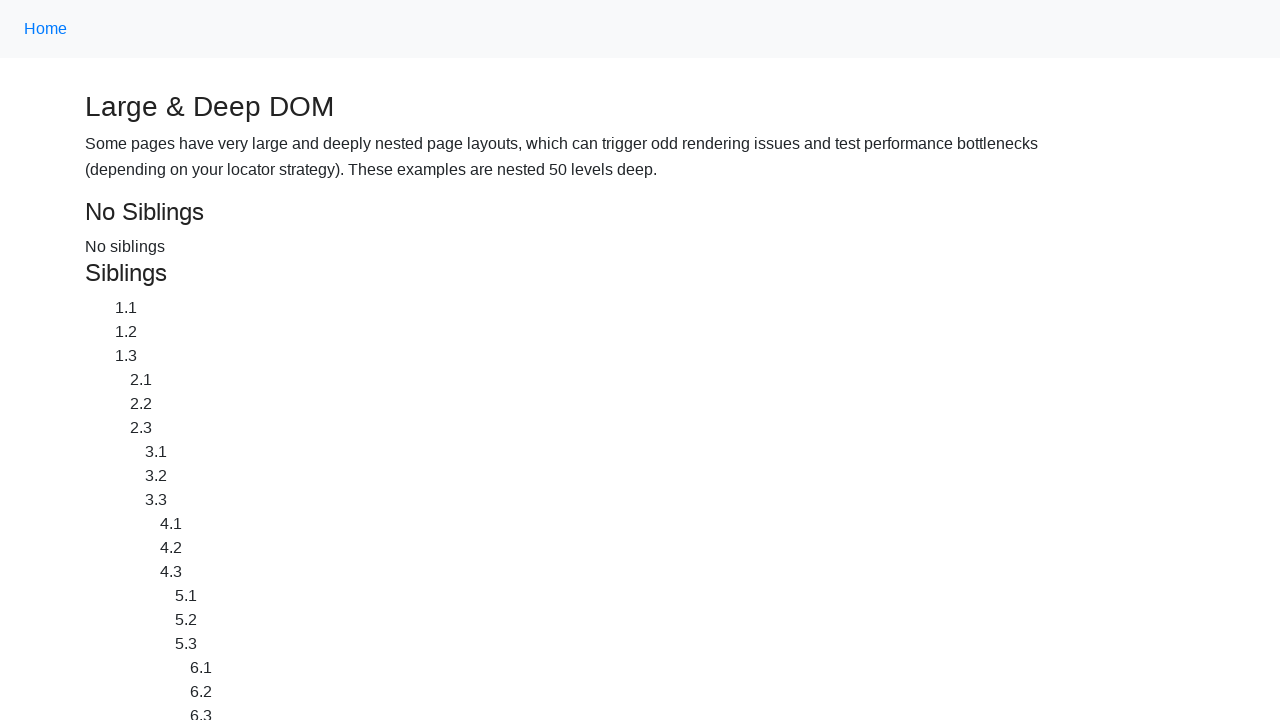

Waited 2 seconds to observe scroll to Home link
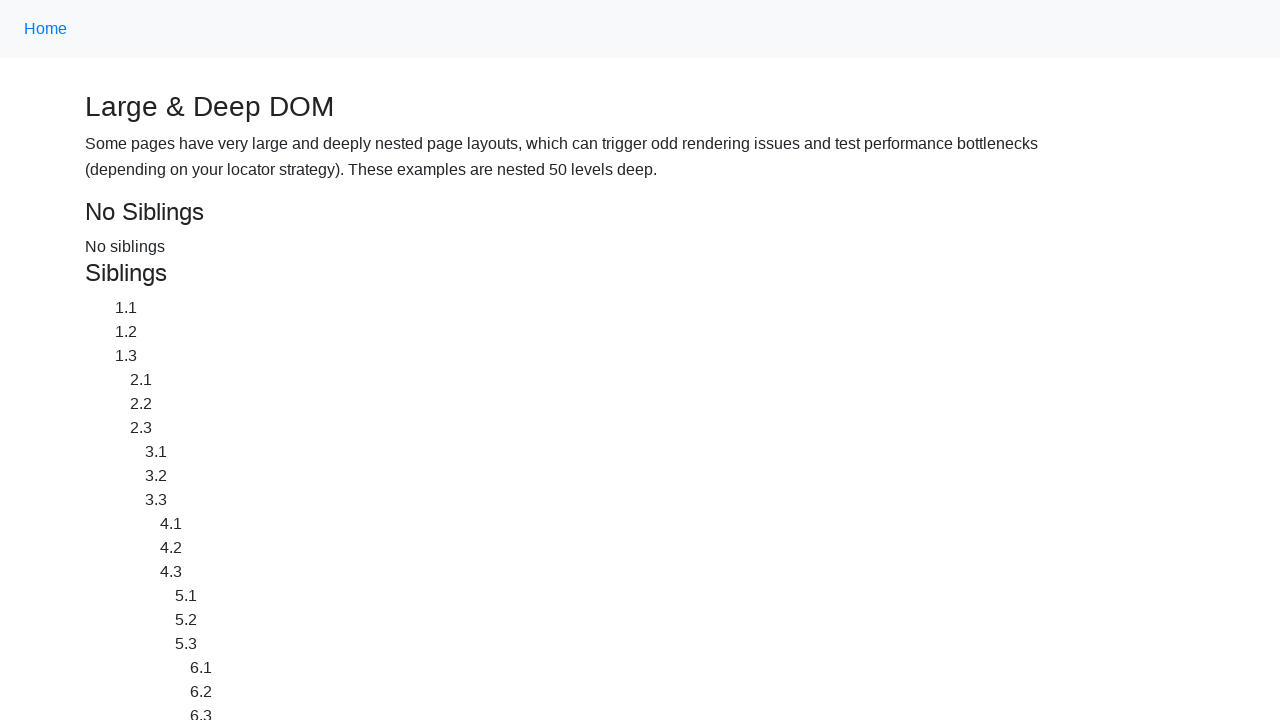

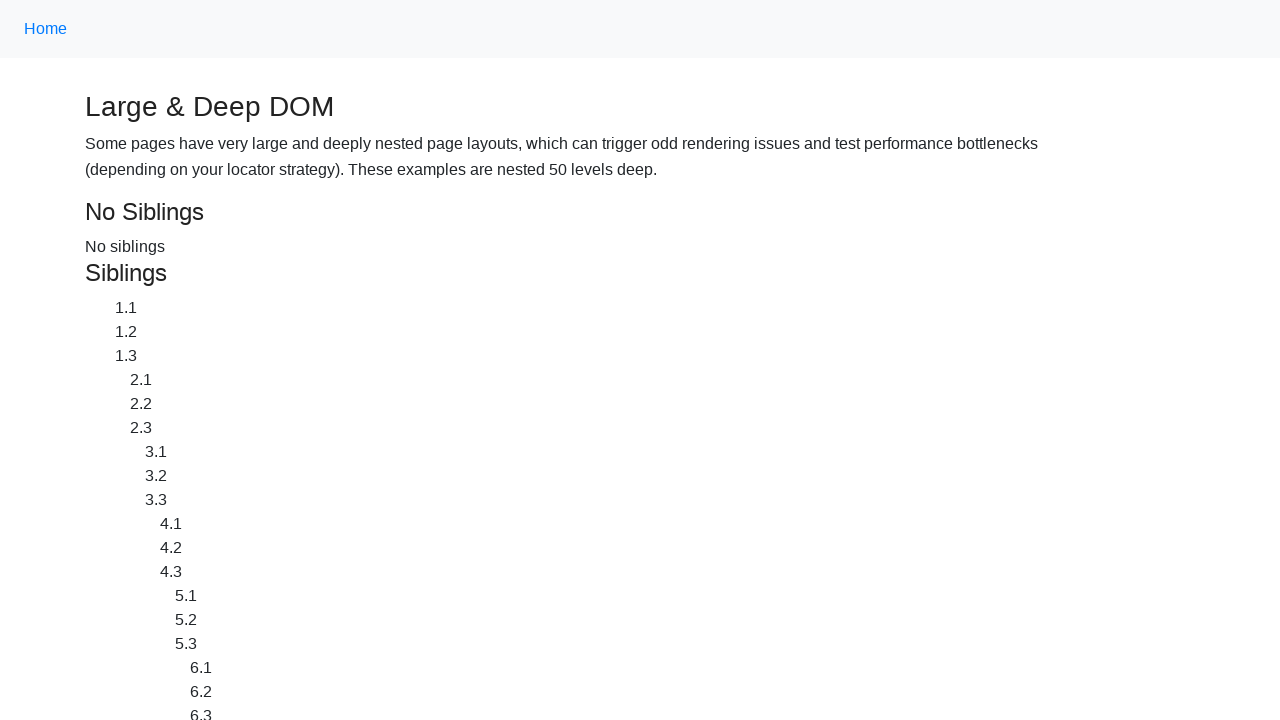